Navigates to the Demoblaze e-commerce demo site and verifies that the Samsung Galaxy S6 product link is visible on the homepage

Starting URL: https://www.demoblaze.com/

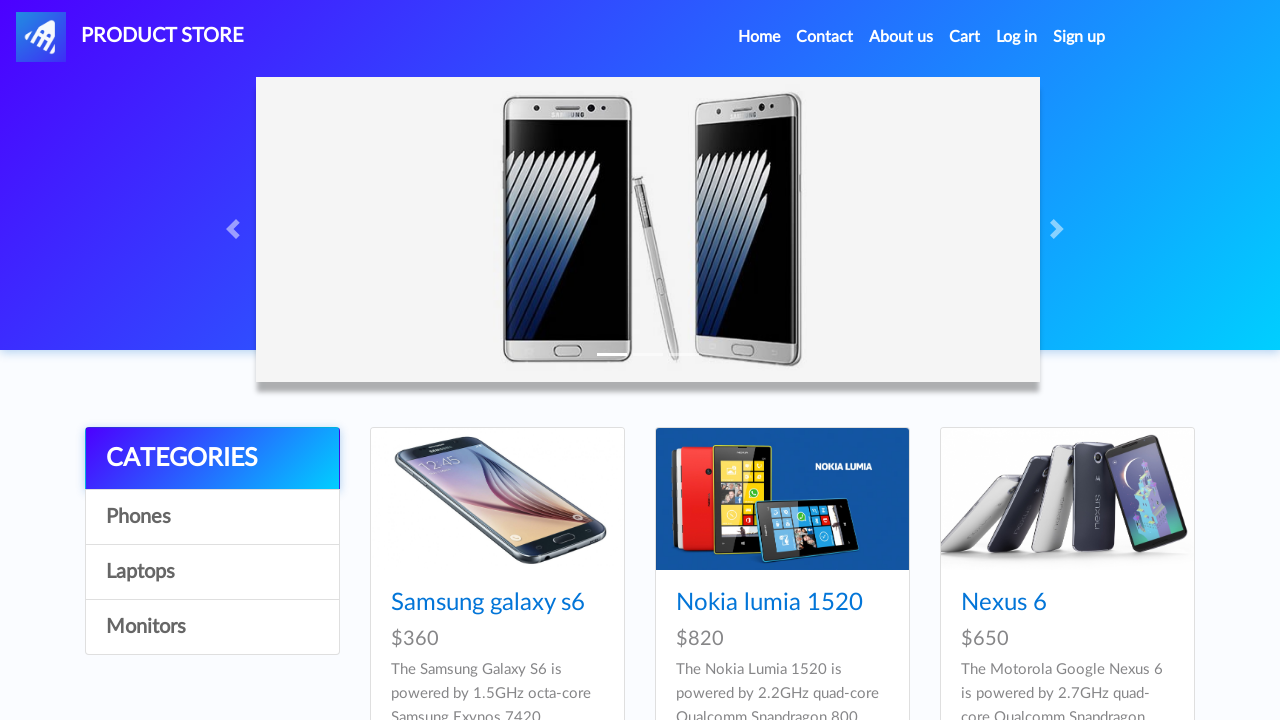

Waited for Samsung Galaxy S6 product link to load
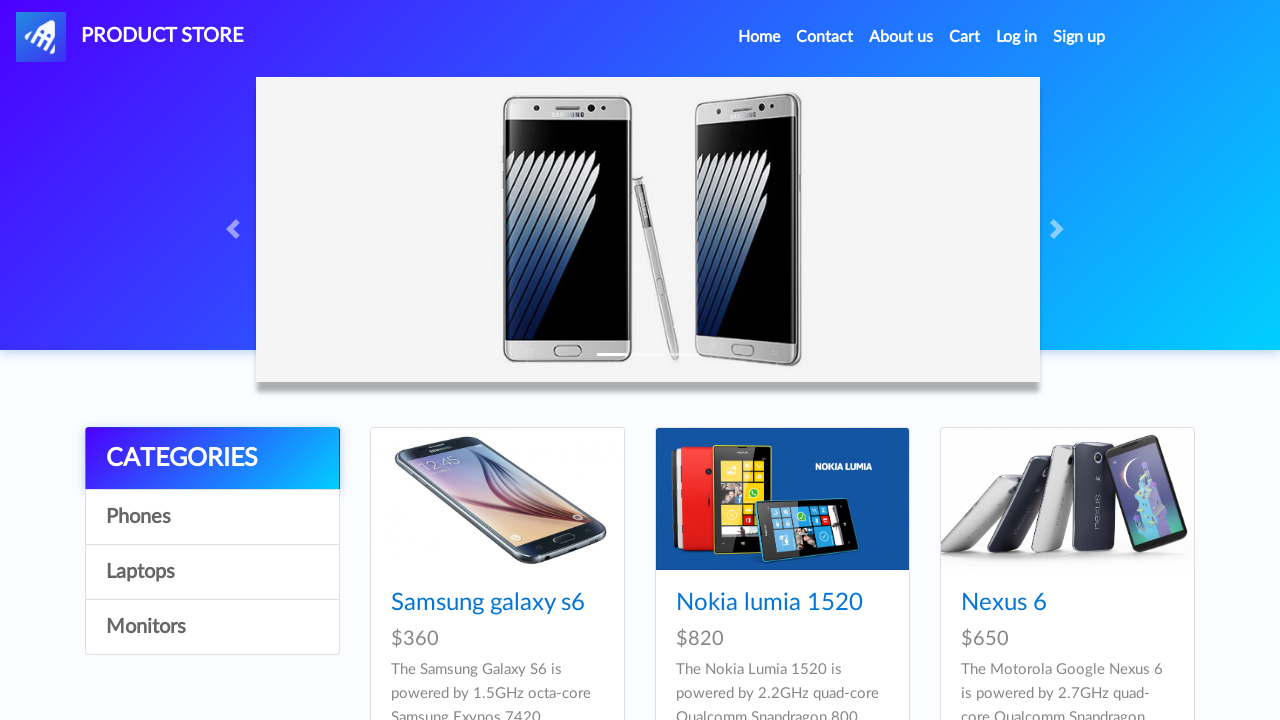

Verified Samsung Galaxy S6 product link is visible on homepage
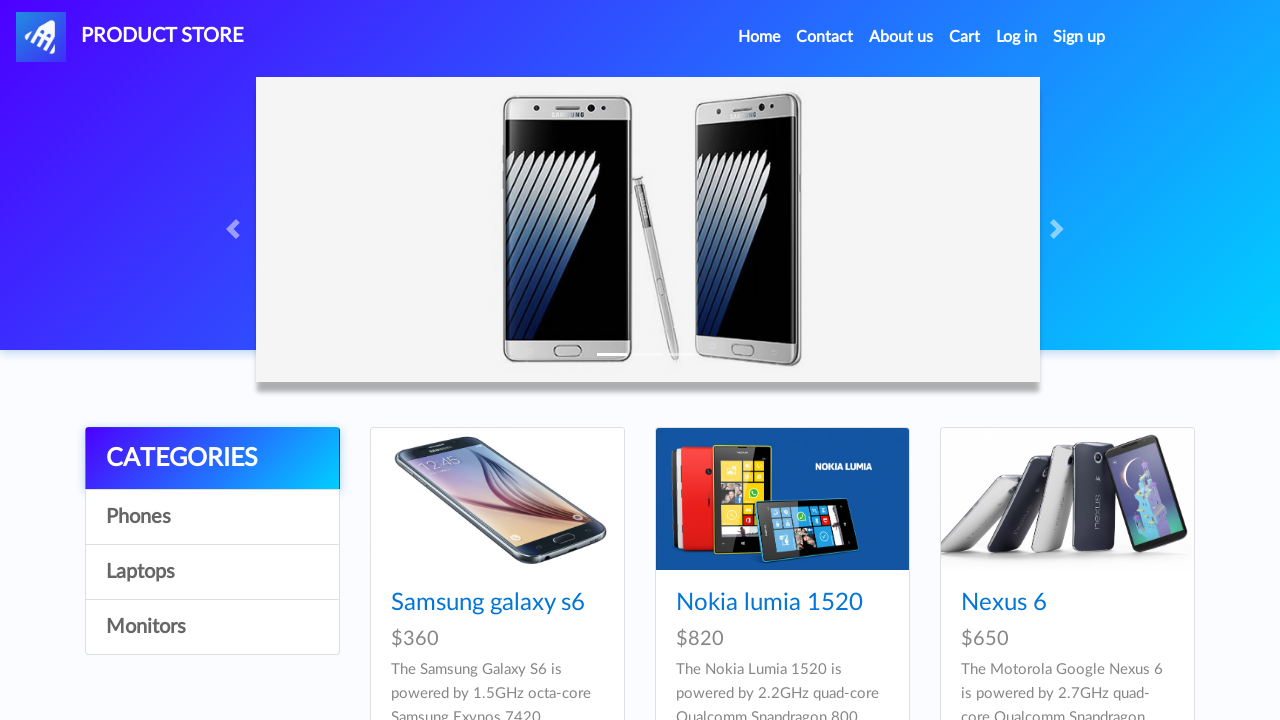

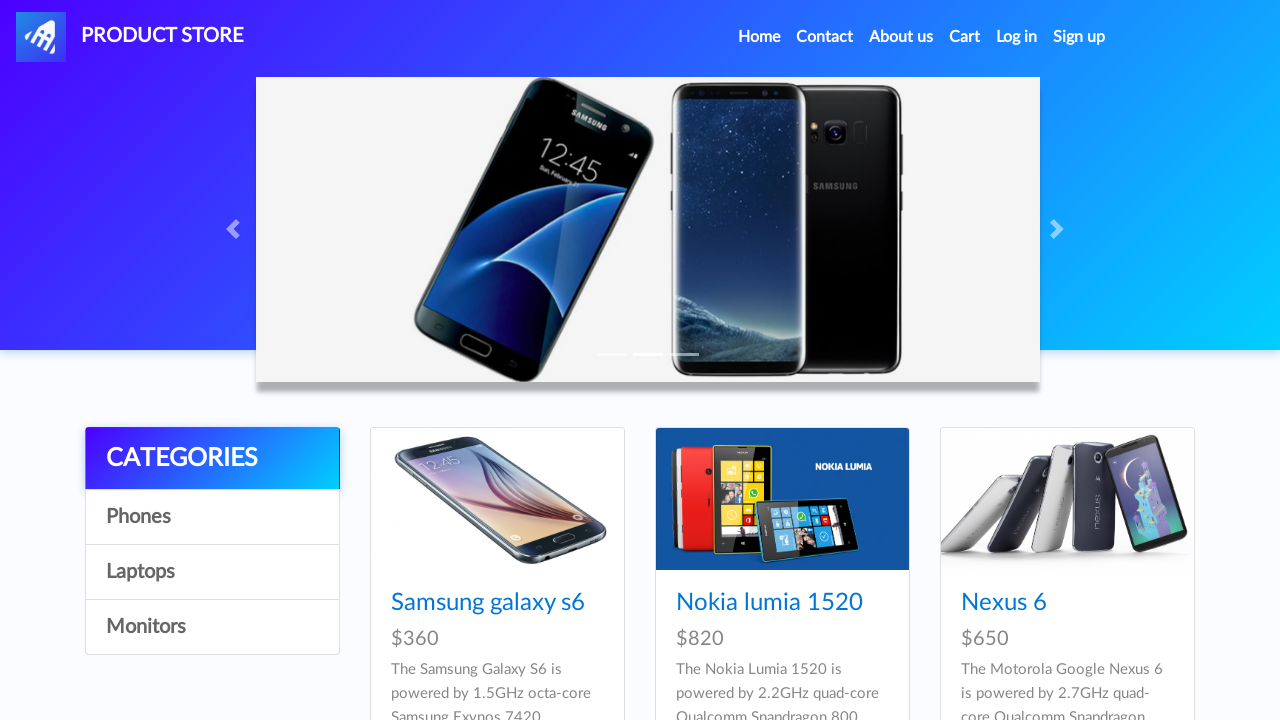